Tests scrolling to elements and filling form fields by entering a name and date on a scroll-enabled form page

Starting URL: https://formy-project.herokuapp.com/scroll

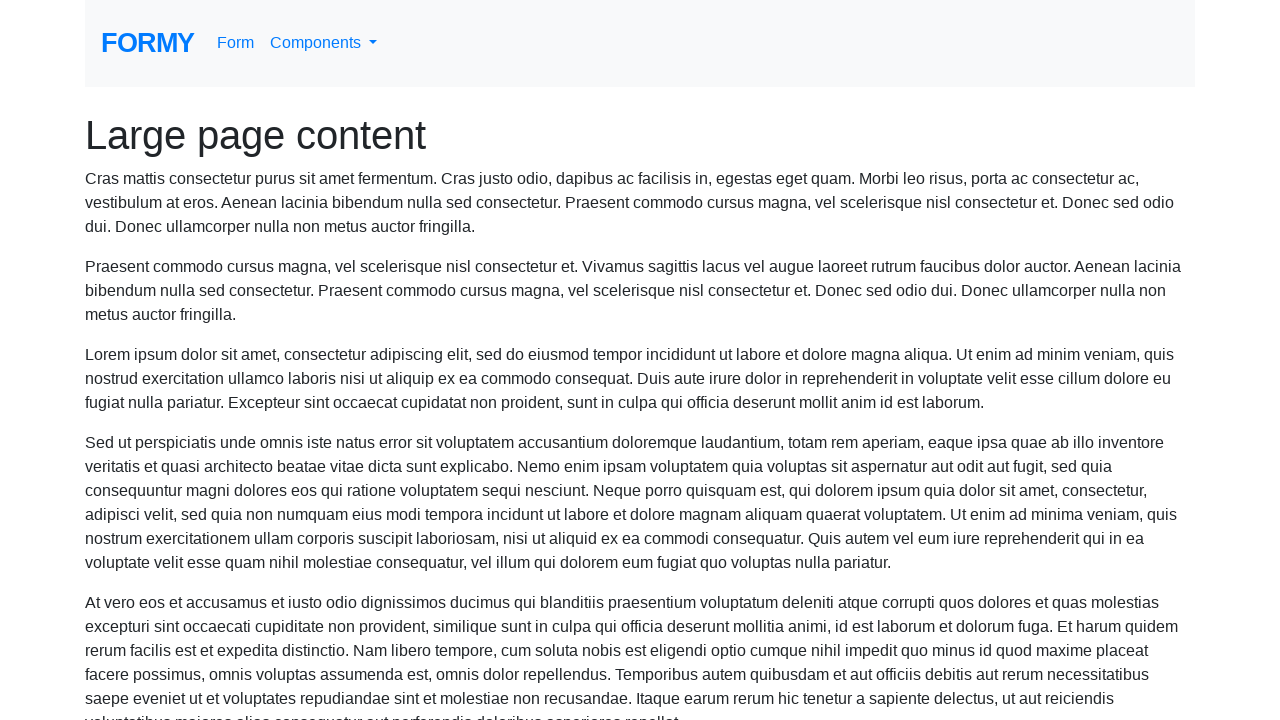

Scrolled name field into view
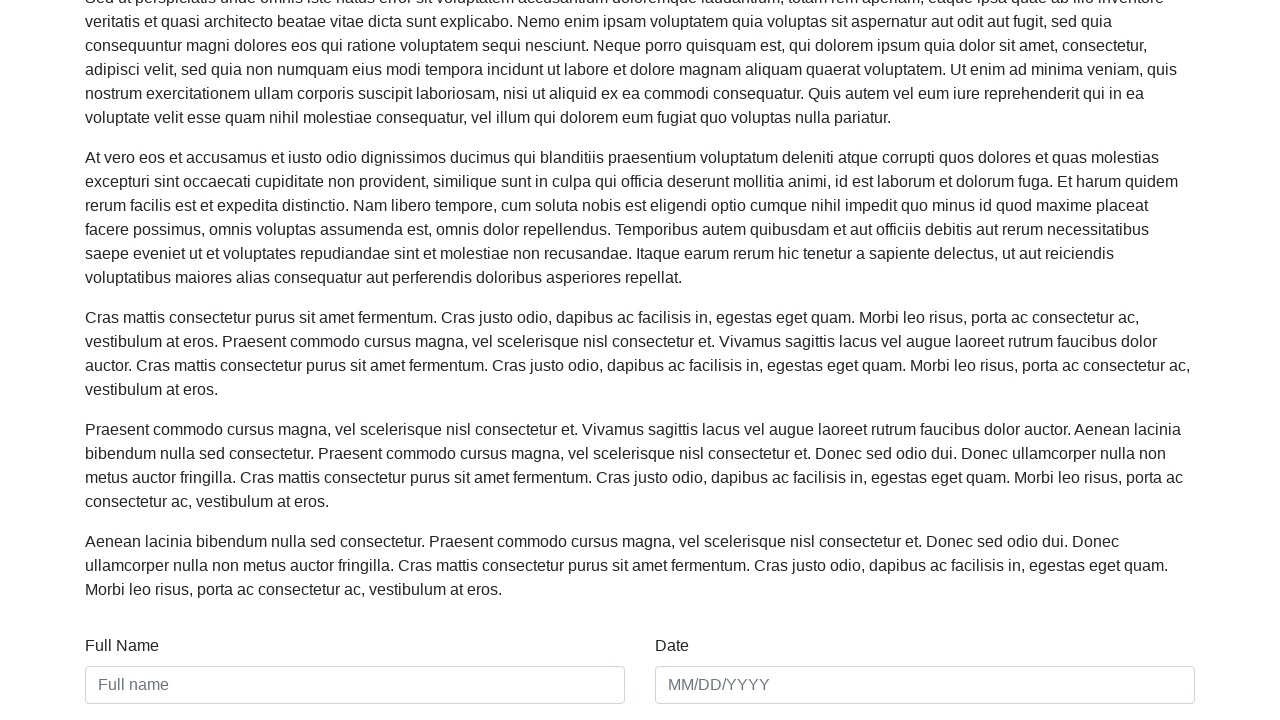

Filled name field with 'Jack Jackson' on #name
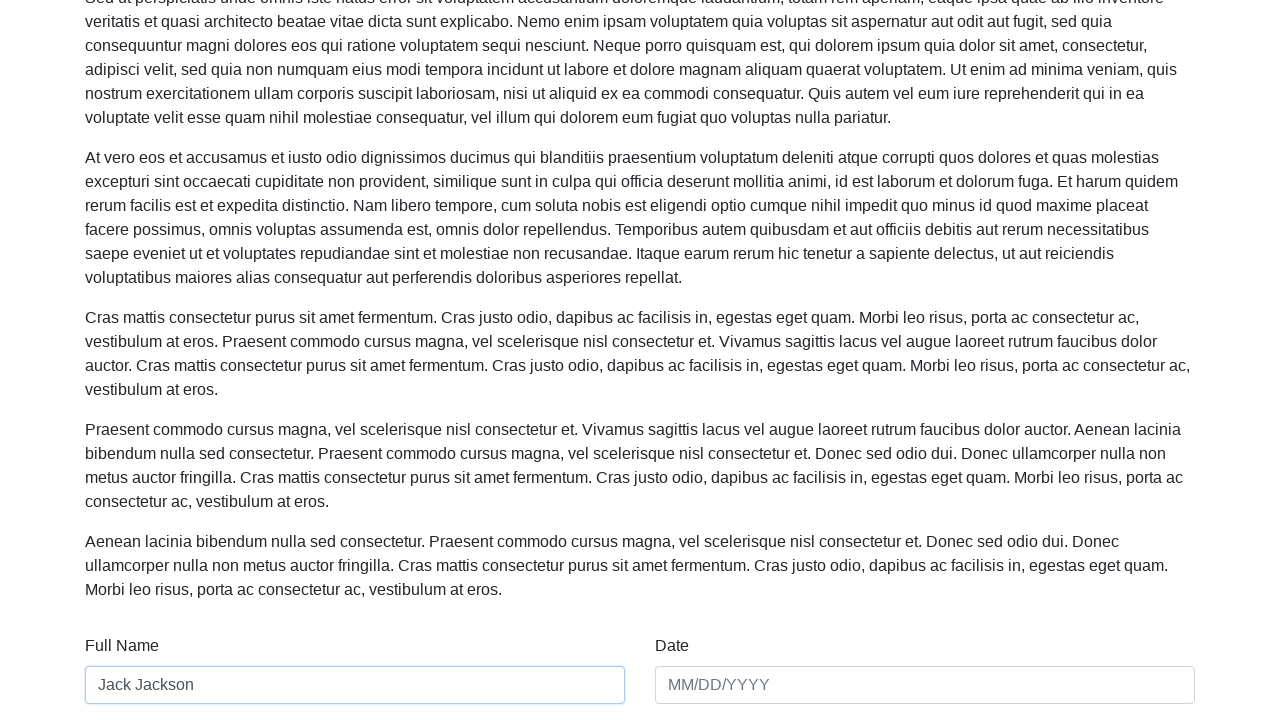

Filled date field with '06/17/2020' on #date
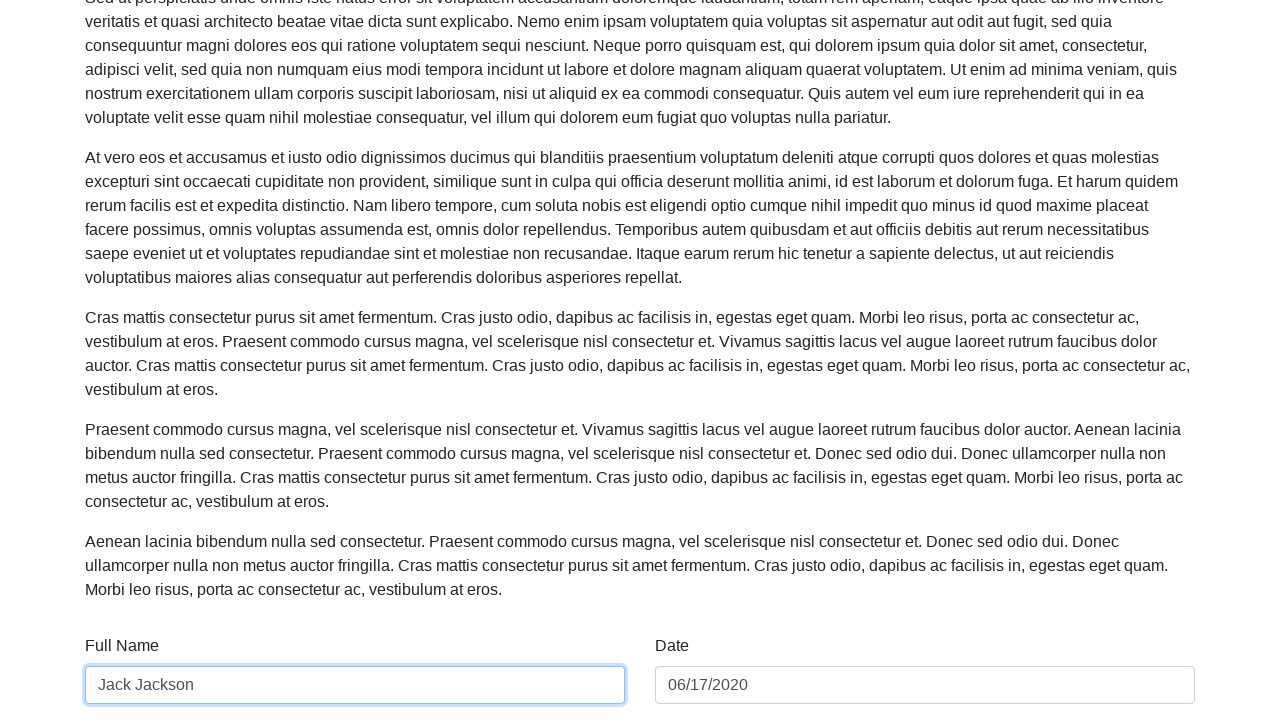

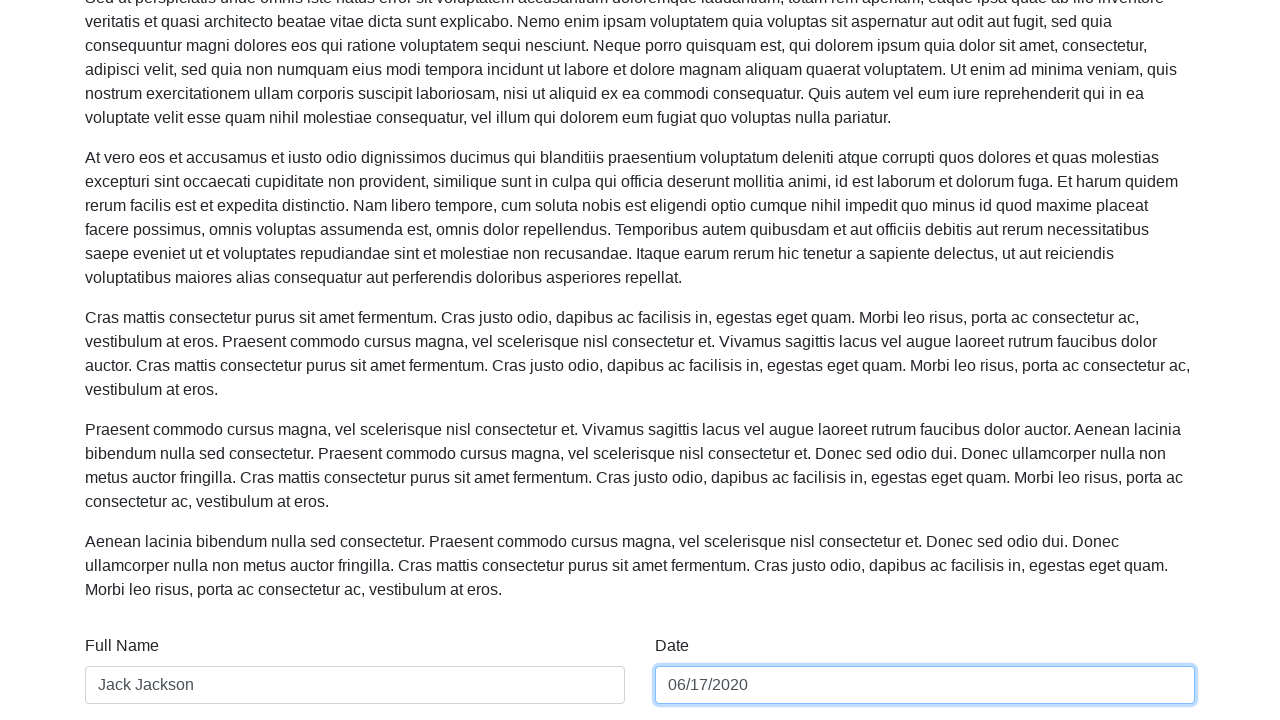